Tests window handling functionality by clicking a "Flight Booking" link that opens a new window, switching to the child window, verifying it loaded, then closing it and returning to the parent window.

Starting URL: https://rahulshettyacademy.com/seleniumPractise/#/

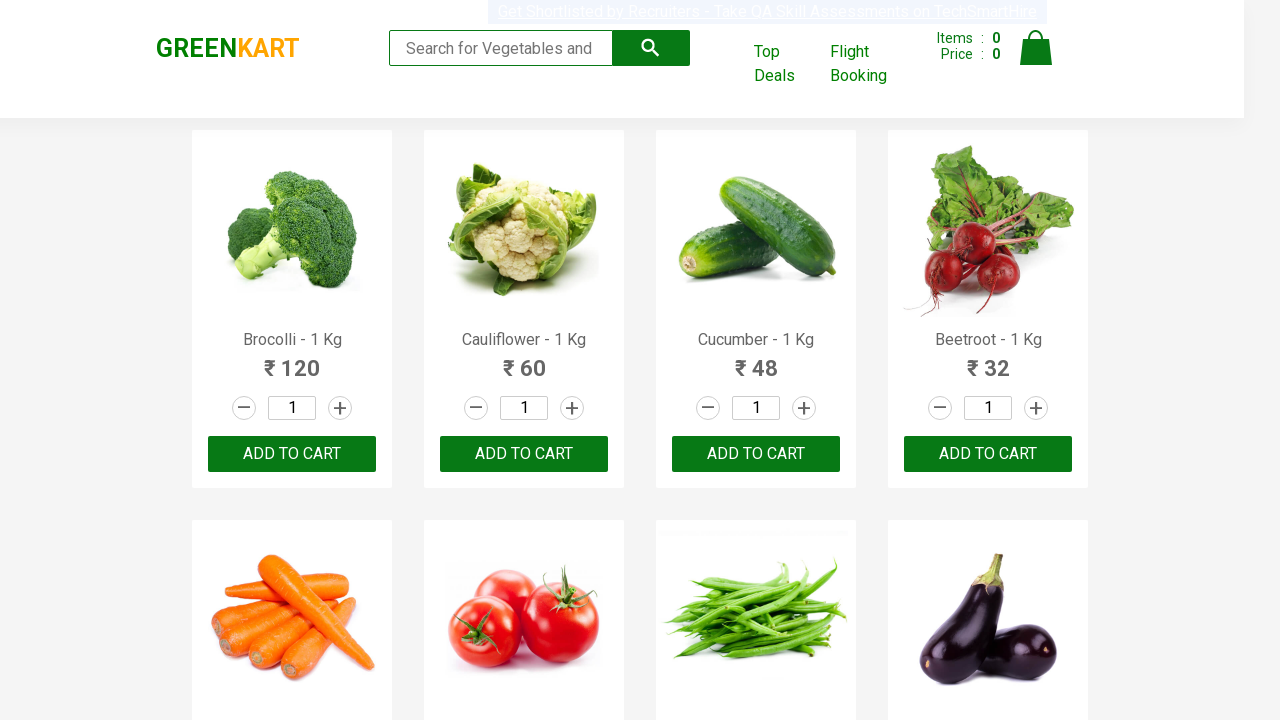

Clicked Flight Booking link to open new window at (876, 64) on xpath=//a[text()='Flight Booking']
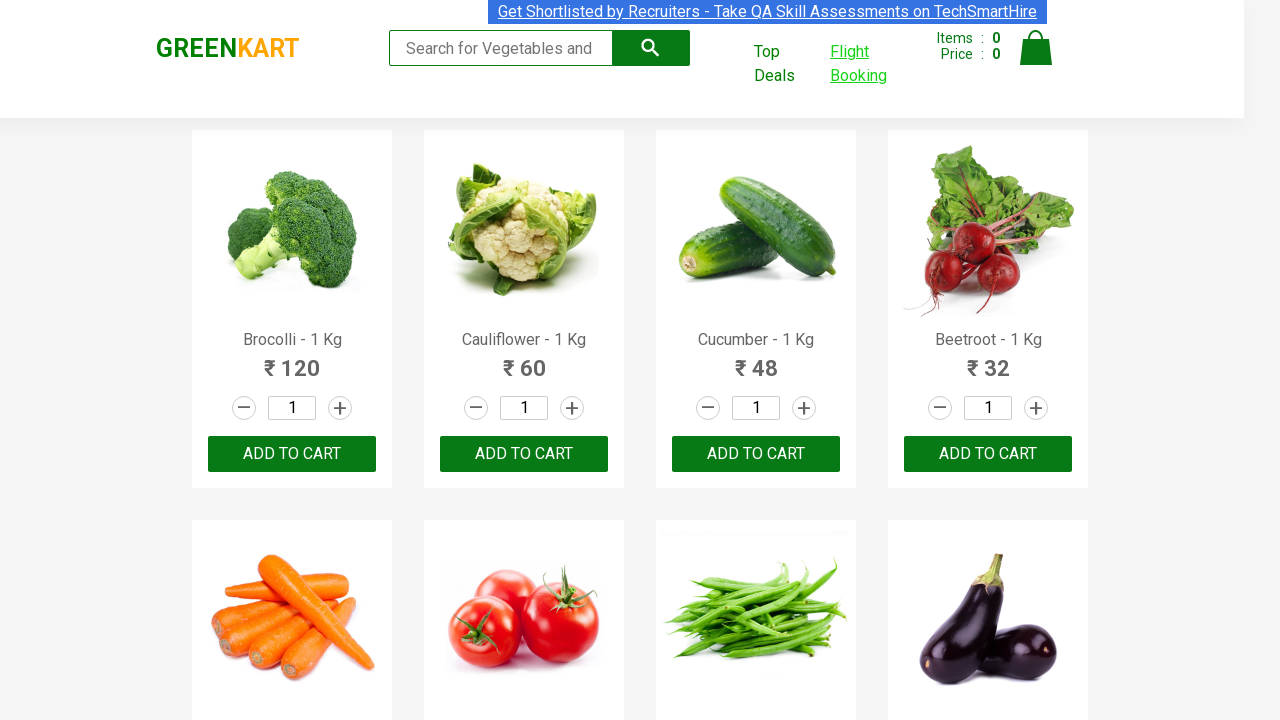

Retrieved new child window/page reference
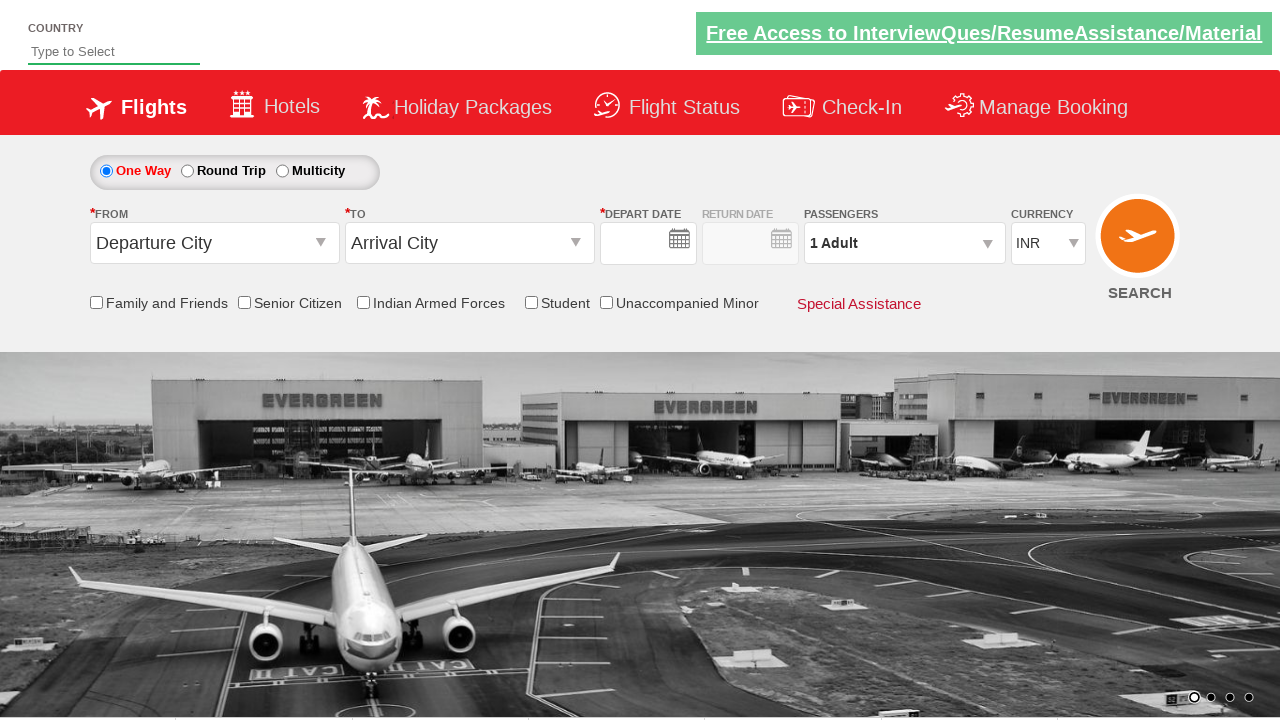

Child page loaded successfully
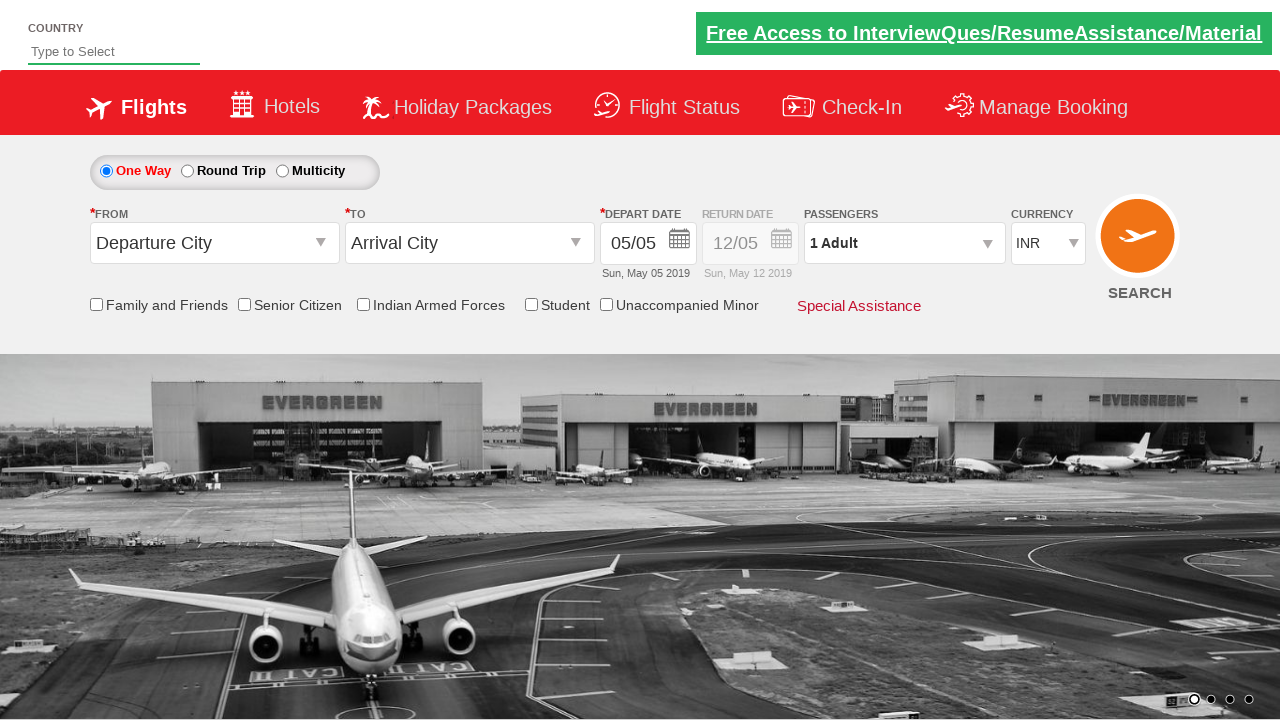

Verified child window has loaded - links are present
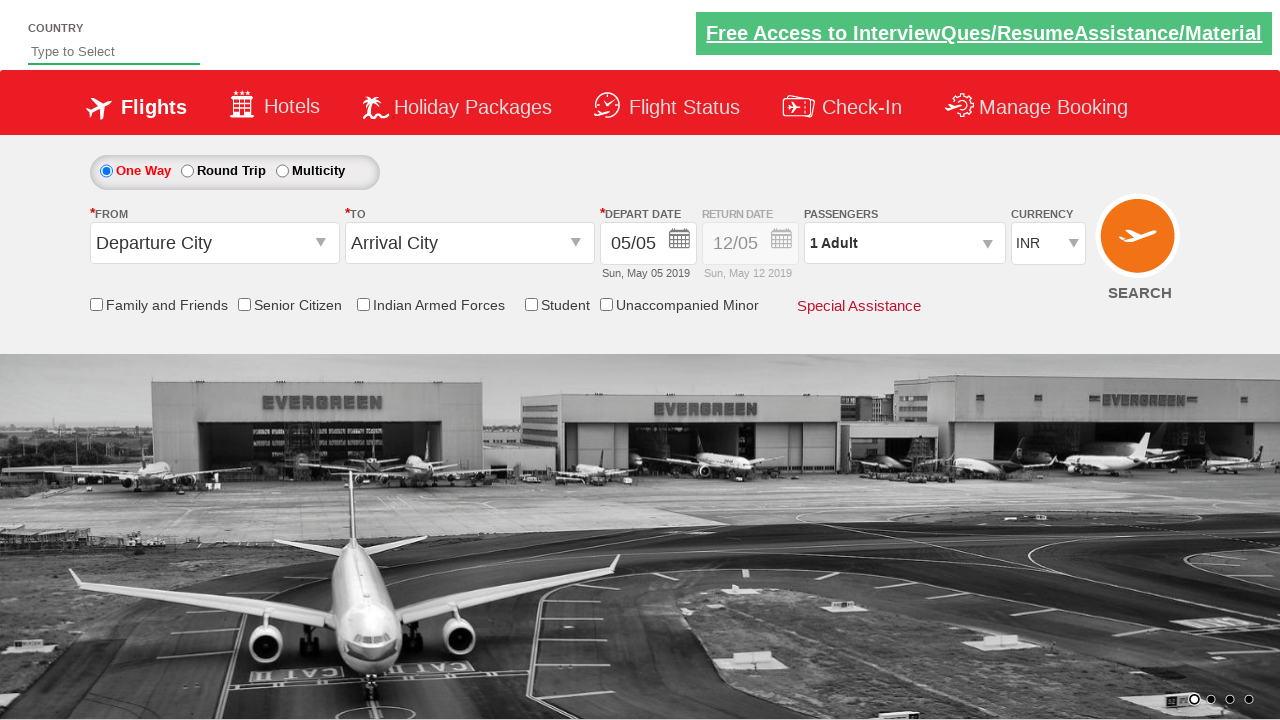

Closed child window
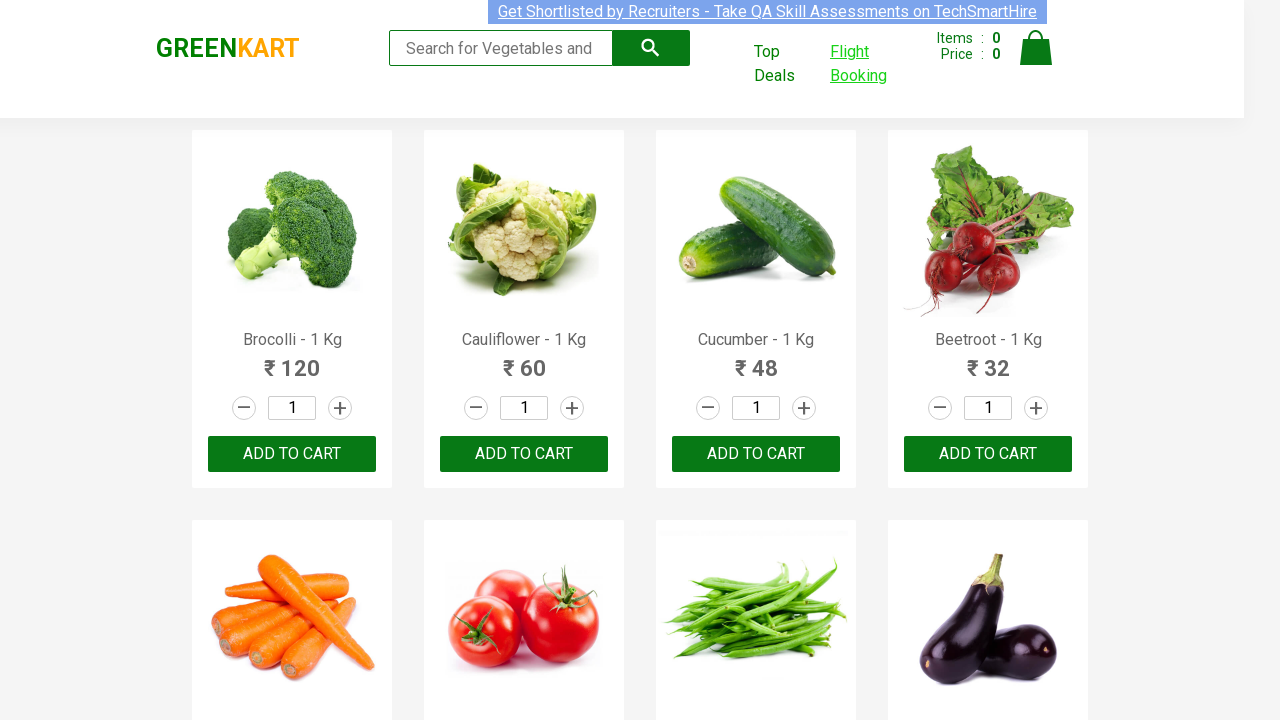

Returned to parent window - Flight Booking link is present
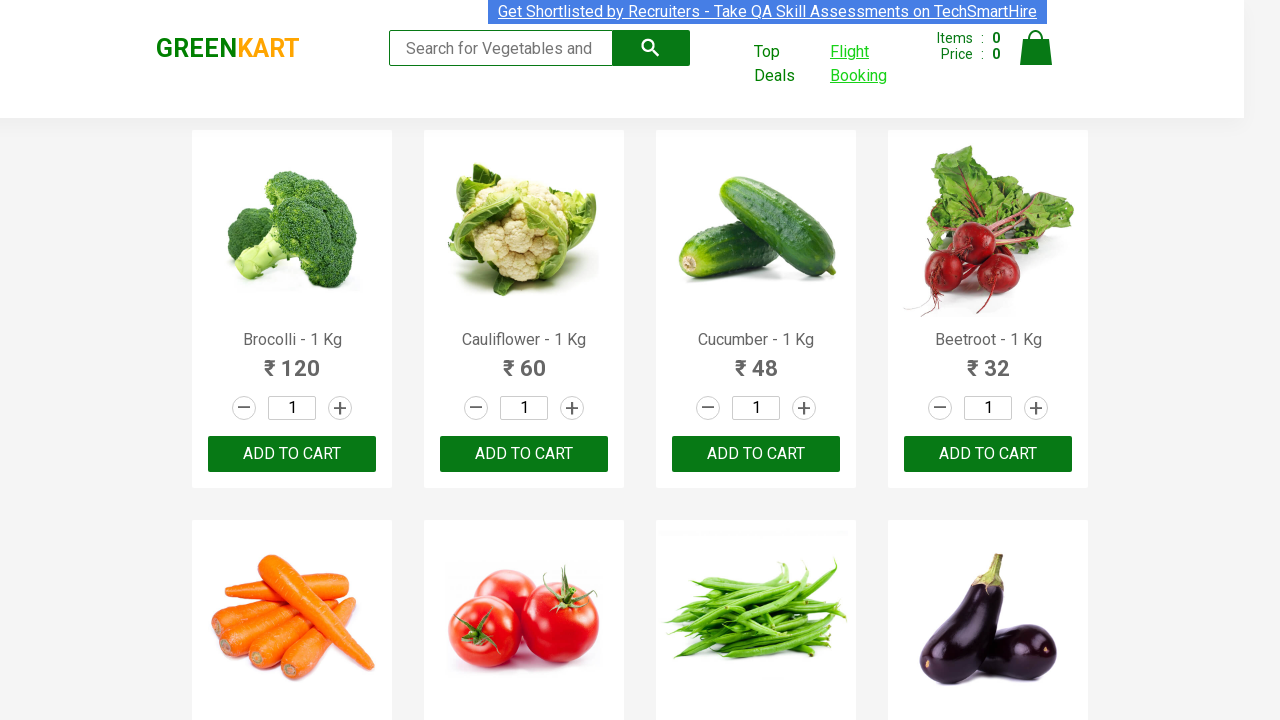

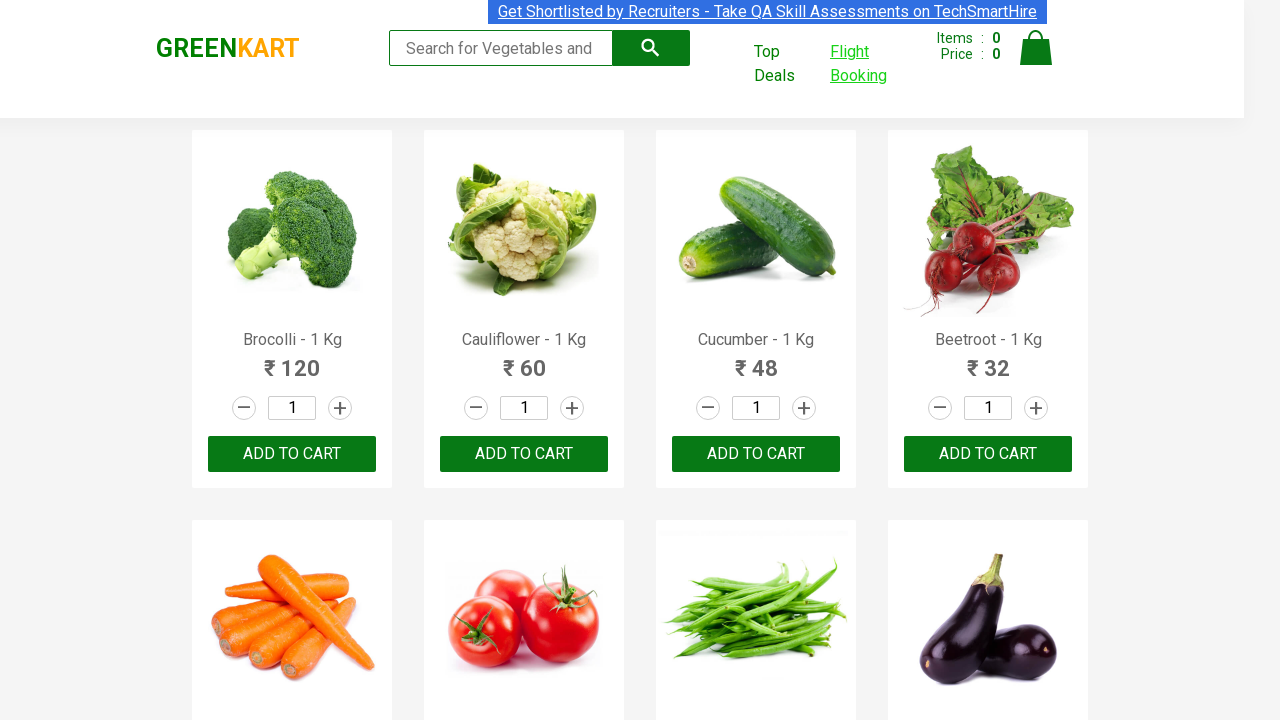